Tests the RPA Challenge form by filling in personal details for John Smith including email, name, phone, address, role, and company, then submitting the form

Starting URL: http://www.rpachallenge.com/

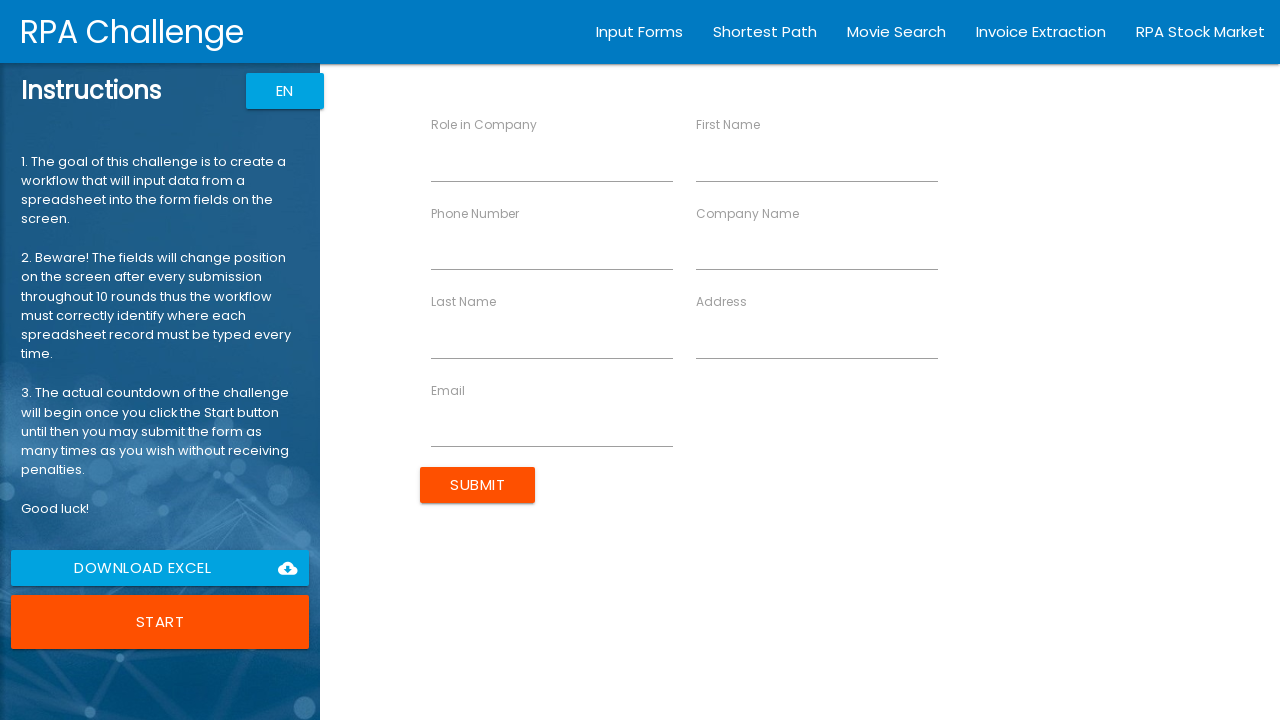

Filled email field with jsmith@itsolutions.co.uk on input[ng-reflect-name='labelEmail']
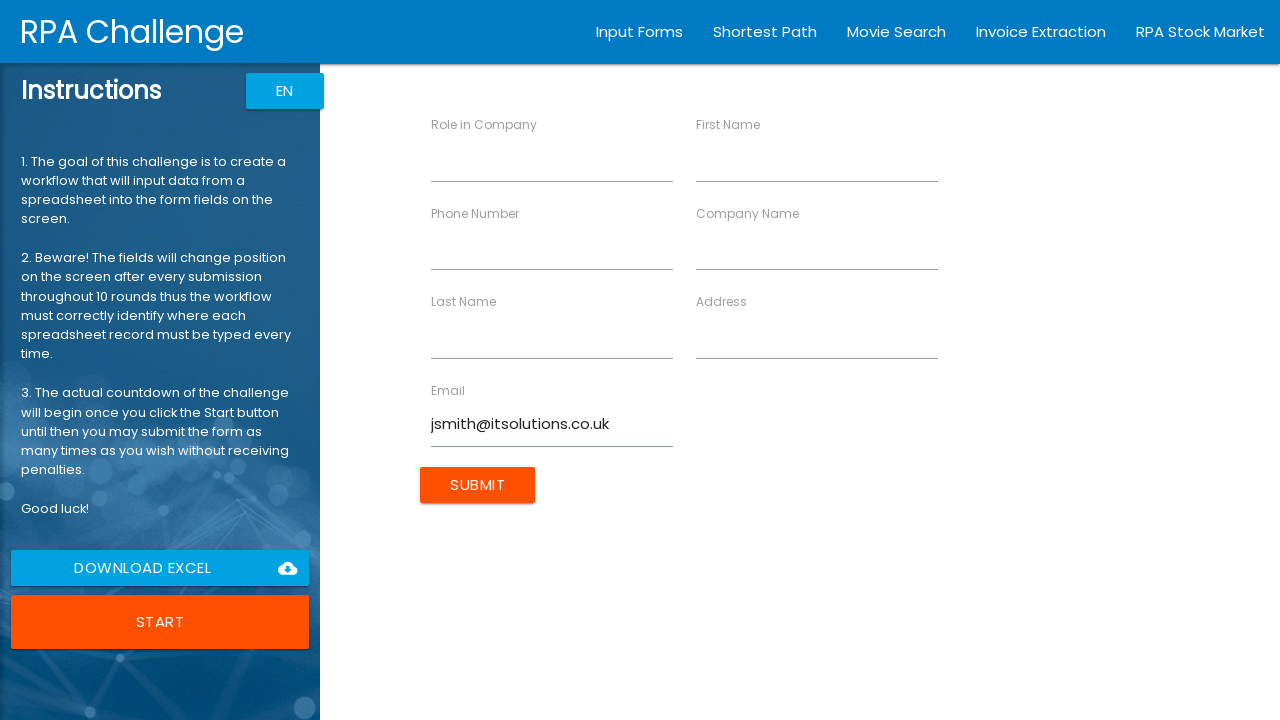

Filled last name field with Smith on input[ng-reflect-name='labelLastName']
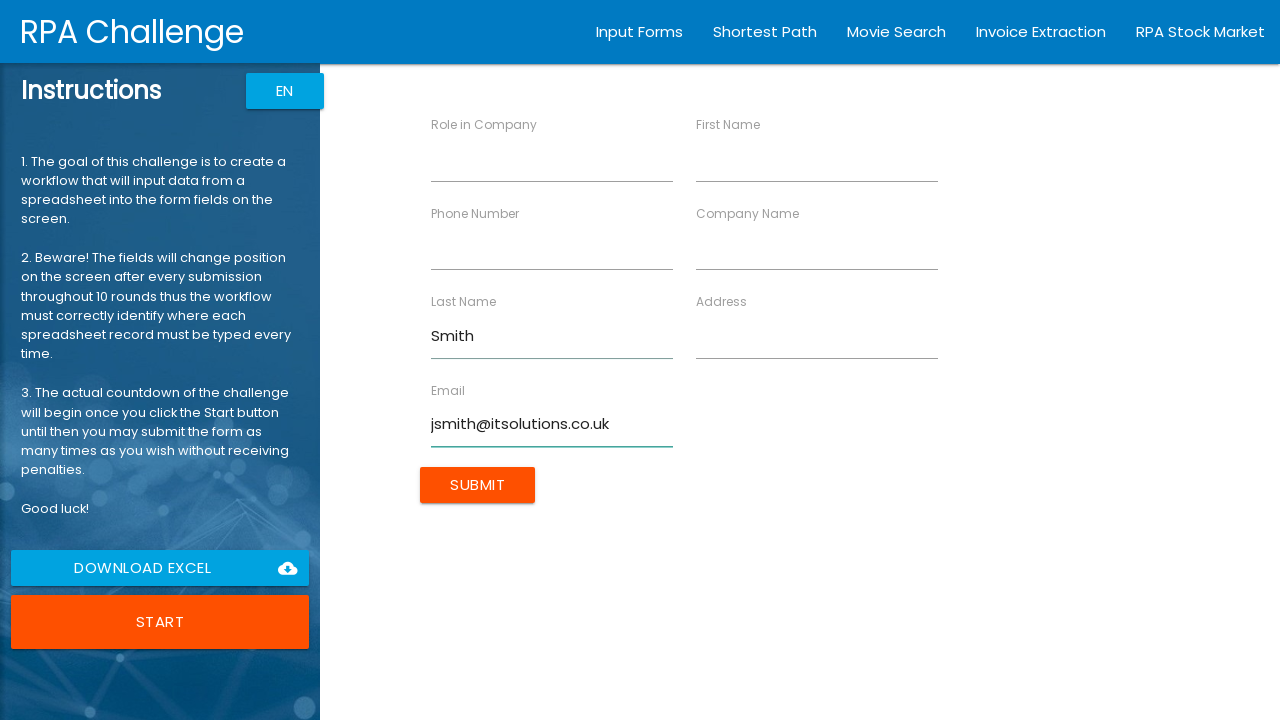

Filled phone field with 40716543298 on input[ng-reflect-name='labelPhone']
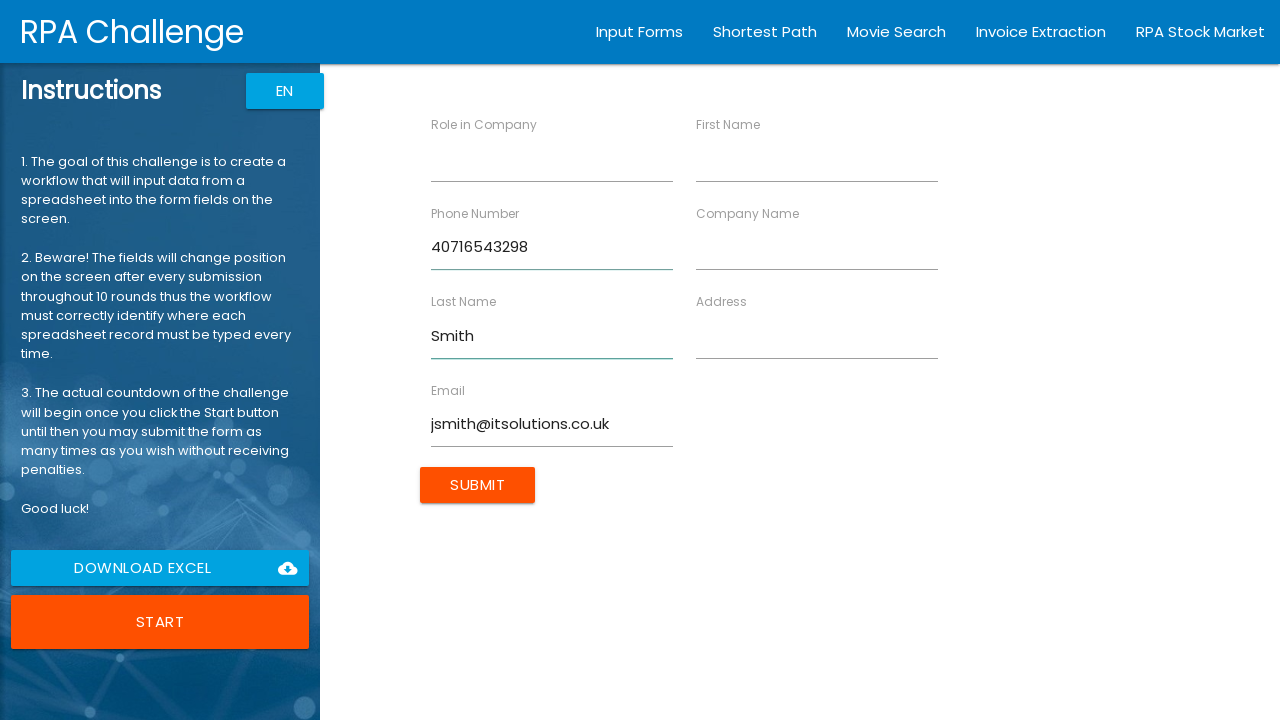

Filled first name field with John on input[ng-reflect-name='labelFirstName']
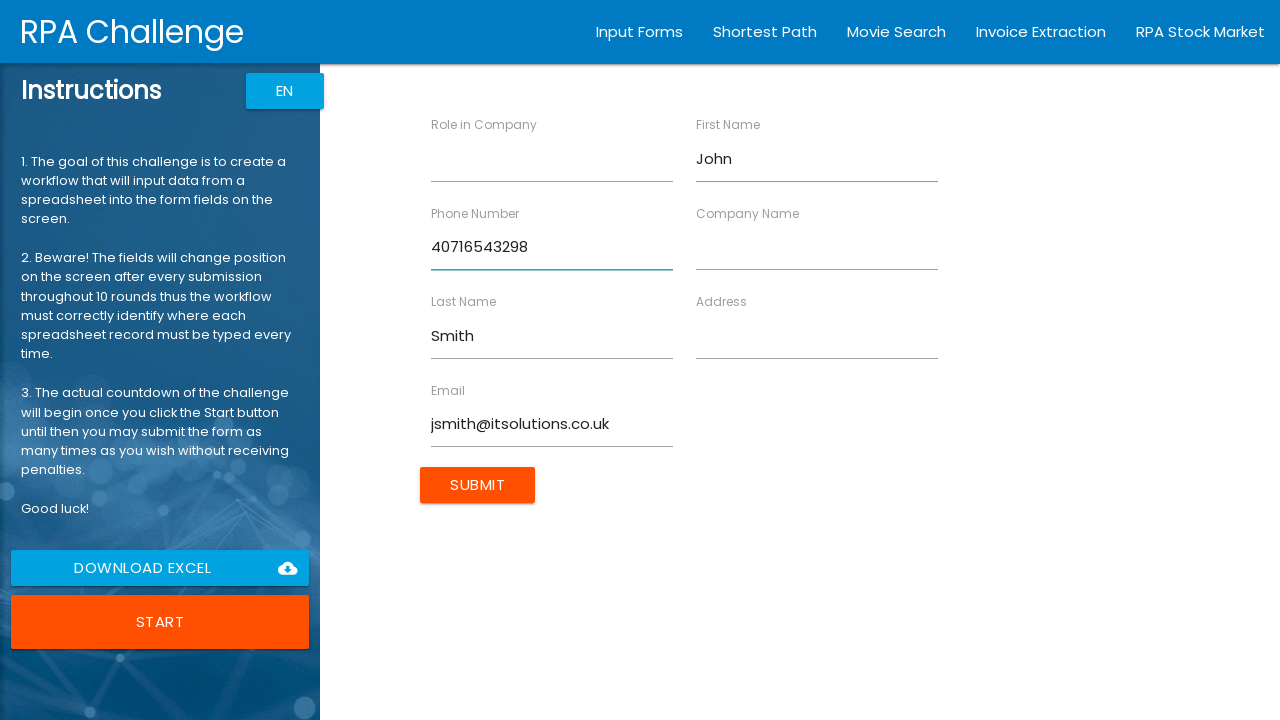

Filled address field with 98 North Road on input[ng-reflect-name='labelAddress']
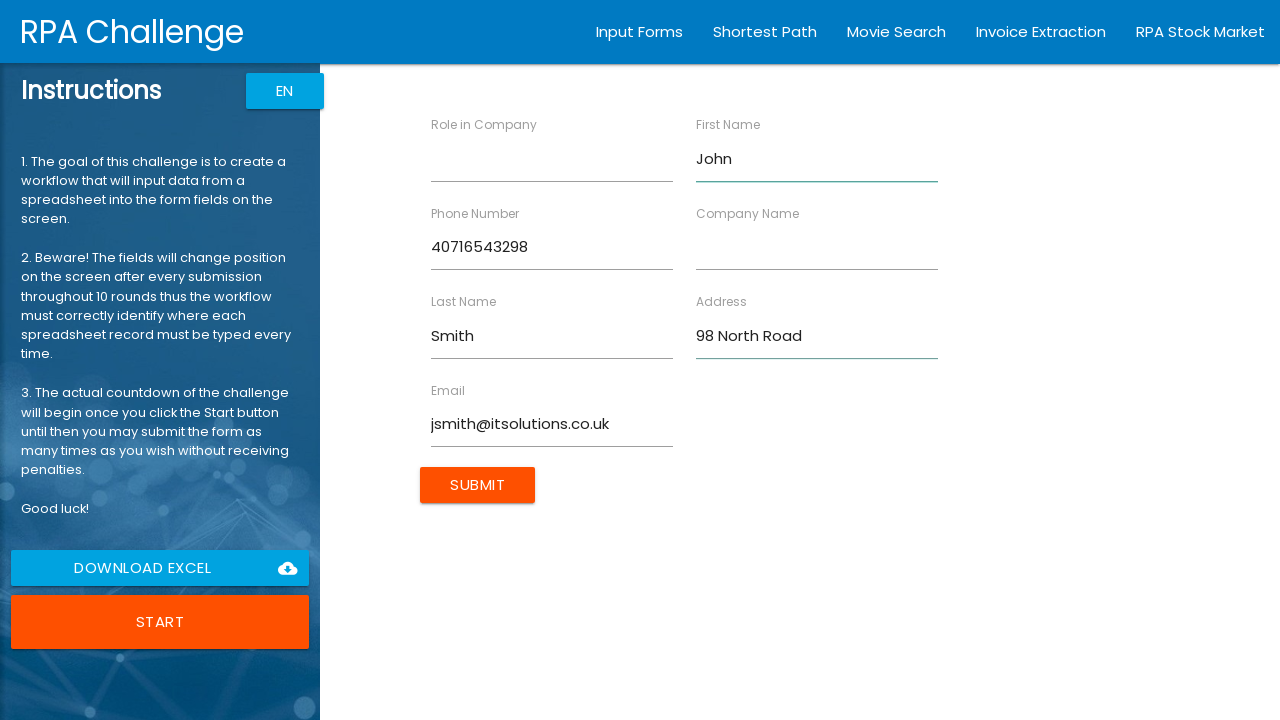

Filled role field with Analyst on input[ng-reflect-name='labelRole']
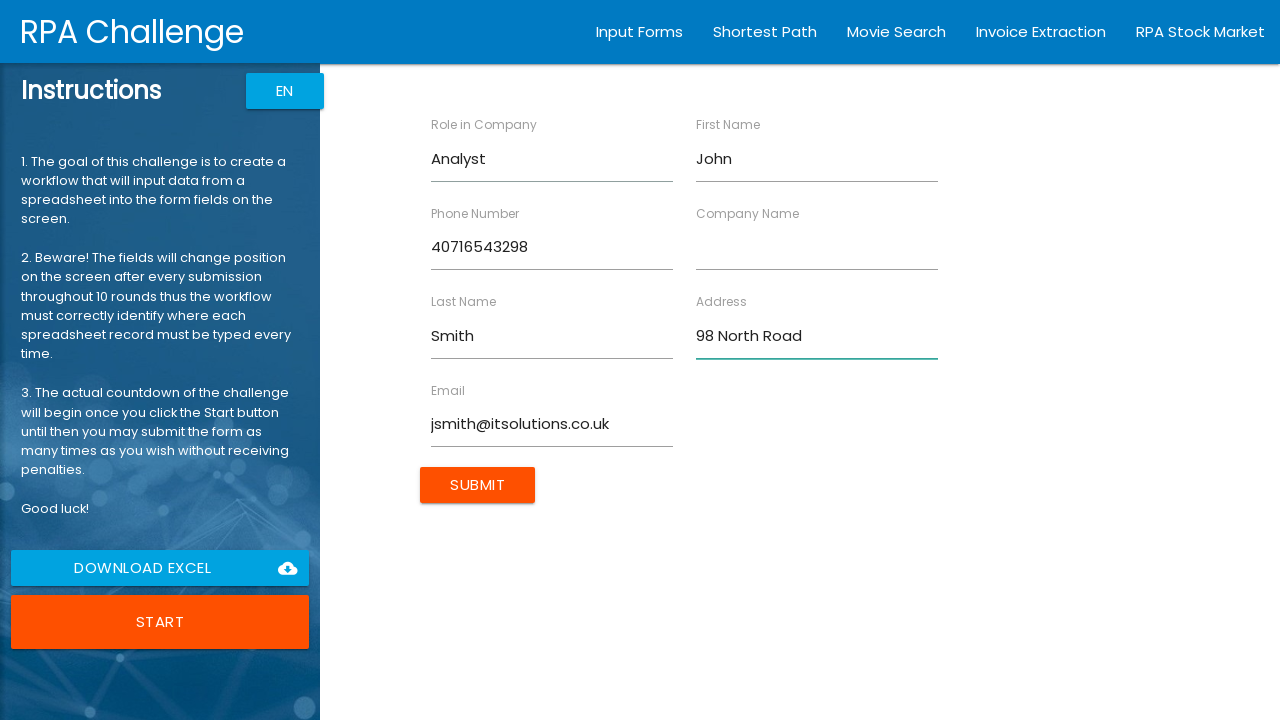

Filled company name field with IT Solutions on input[ng-reflect-name='labelCompanyName']
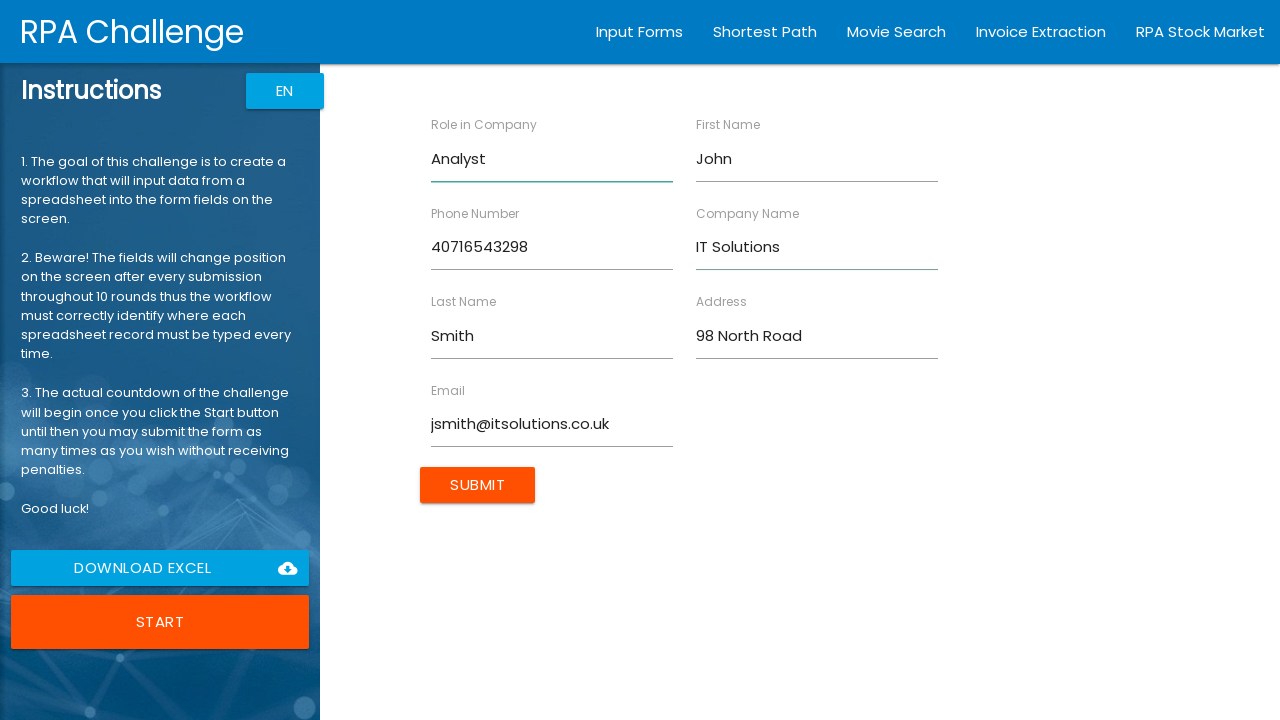

Clicked submit button to complete RPA Challenge form at (478, 485) on input.btn.uiColorButton
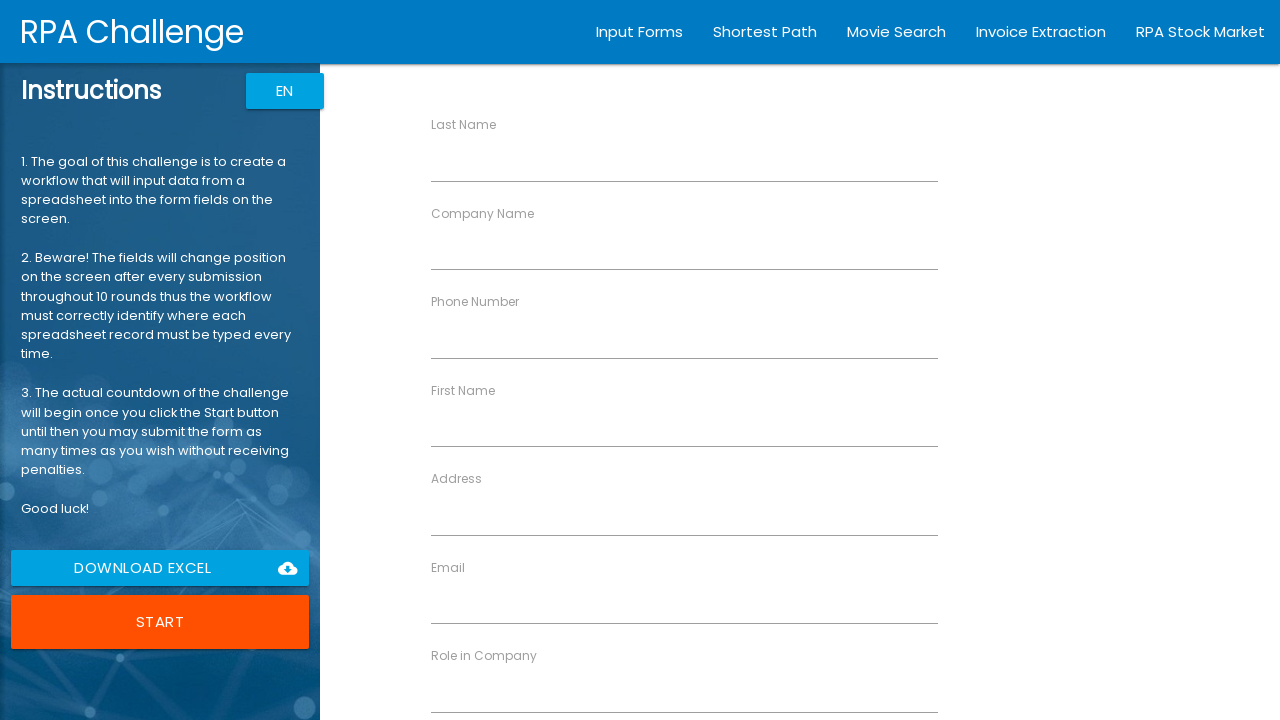

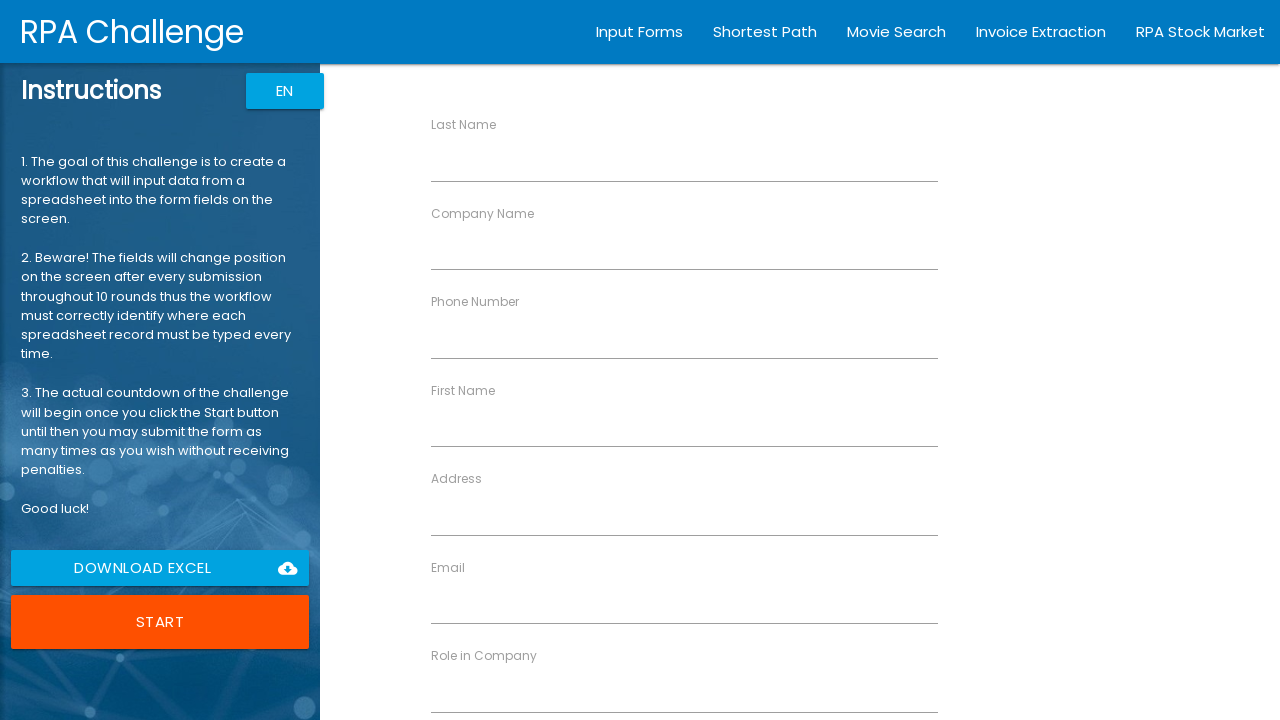